Tests that the currently applied filter link is highlighted with selected class

Starting URL: https://demo.playwright.dev/todomvc

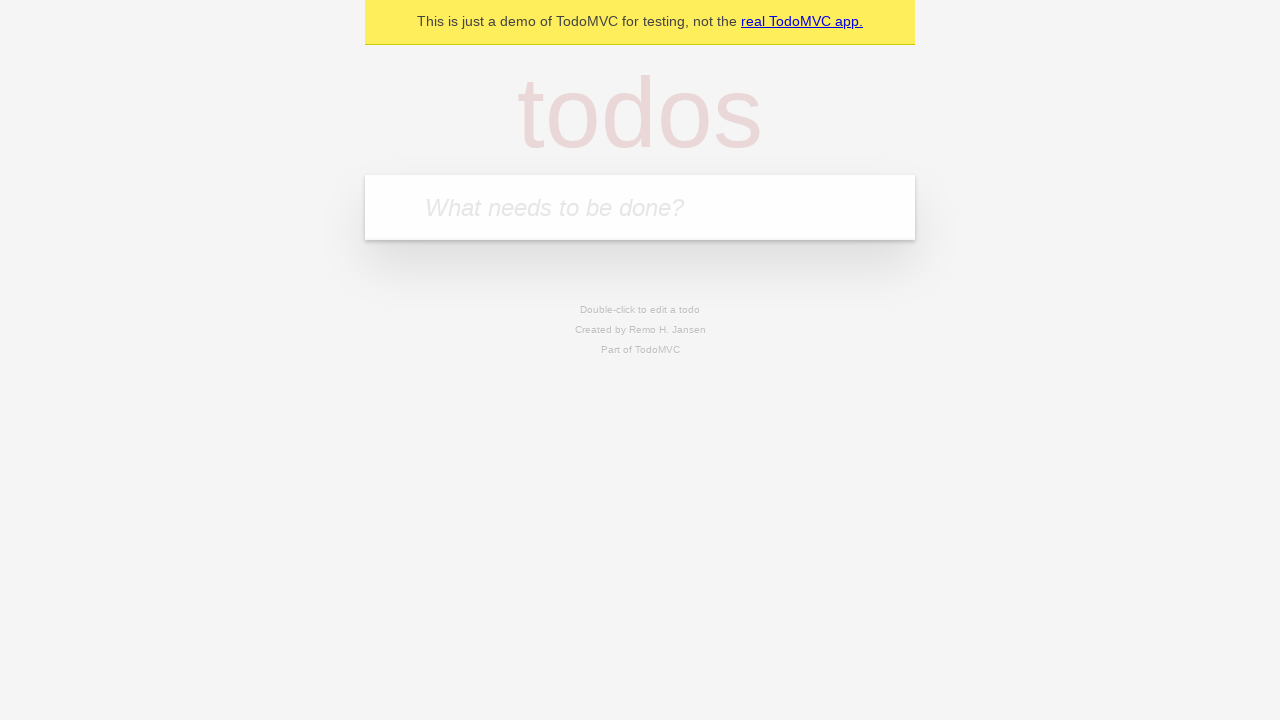

Filled todo input with 'buy some cheese' on internal:attr=[placeholder="What needs to be done?"i]
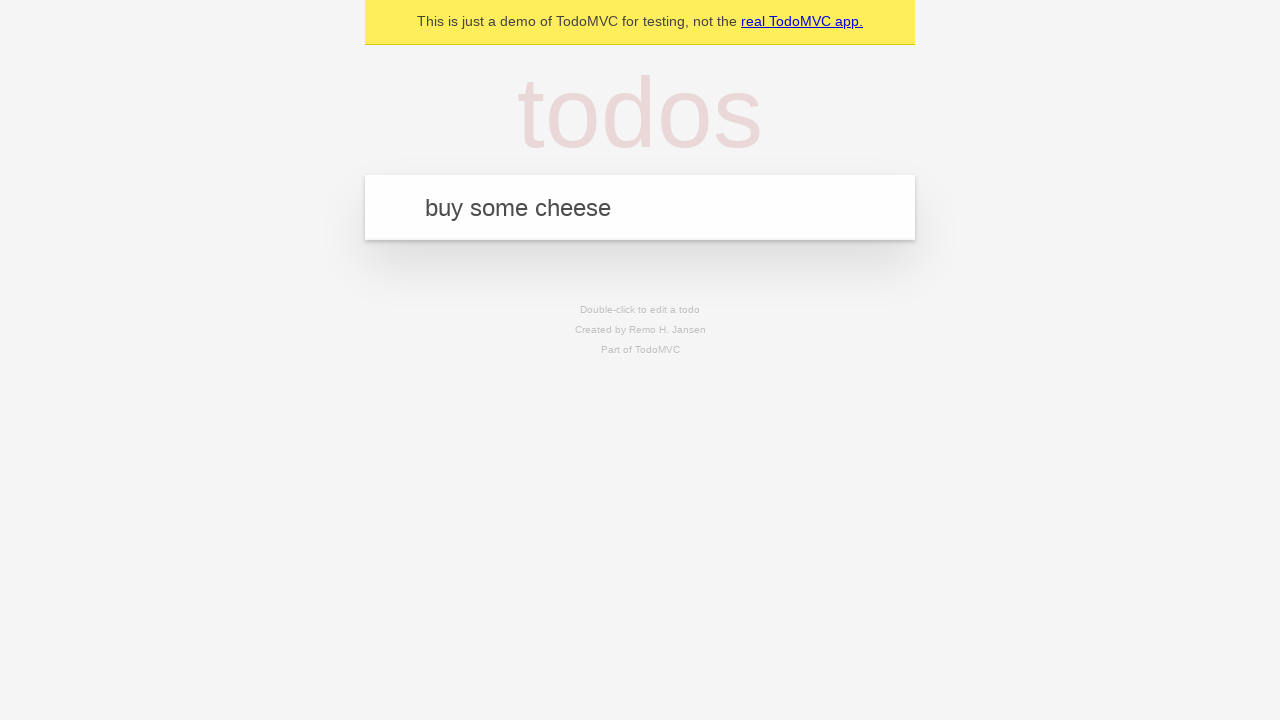

Pressed Enter to create todo 'buy some cheese' on internal:attr=[placeholder="What needs to be done?"i]
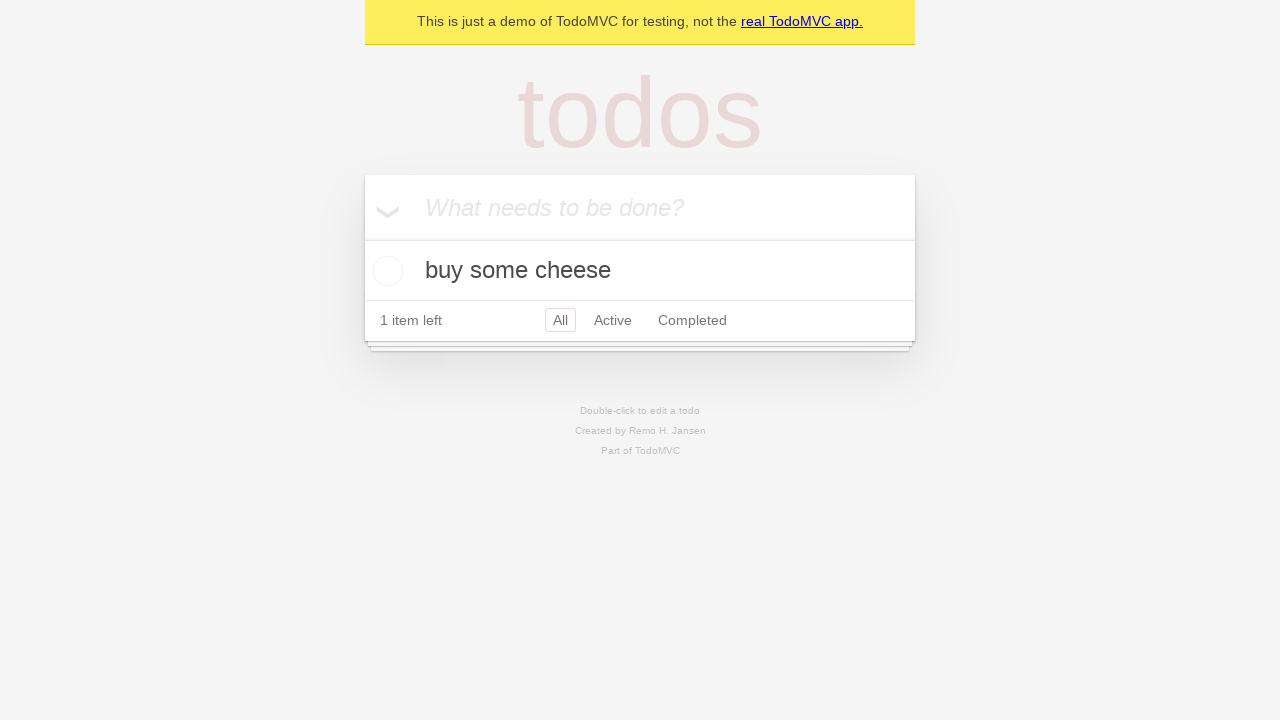

Filled todo input with 'feed the cat' on internal:attr=[placeholder="What needs to be done?"i]
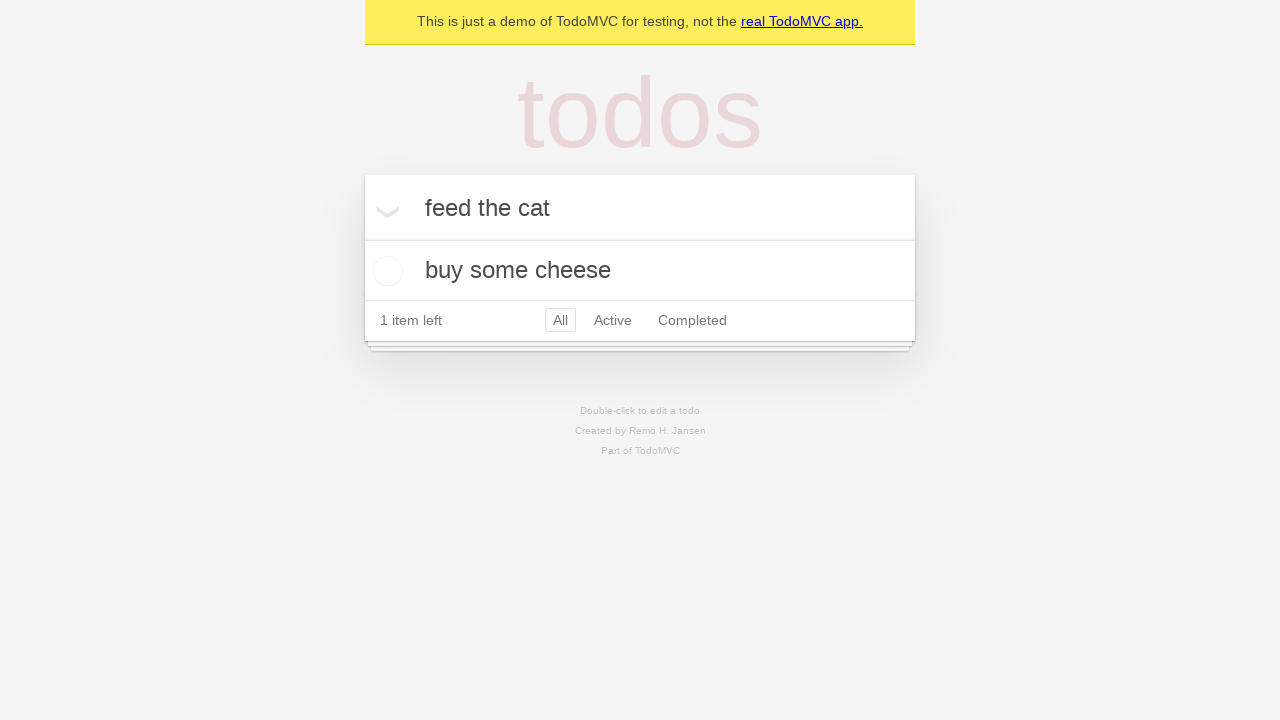

Pressed Enter to create todo 'feed the cat' on internal:attr=[placeholder="What needs to be done?"i]
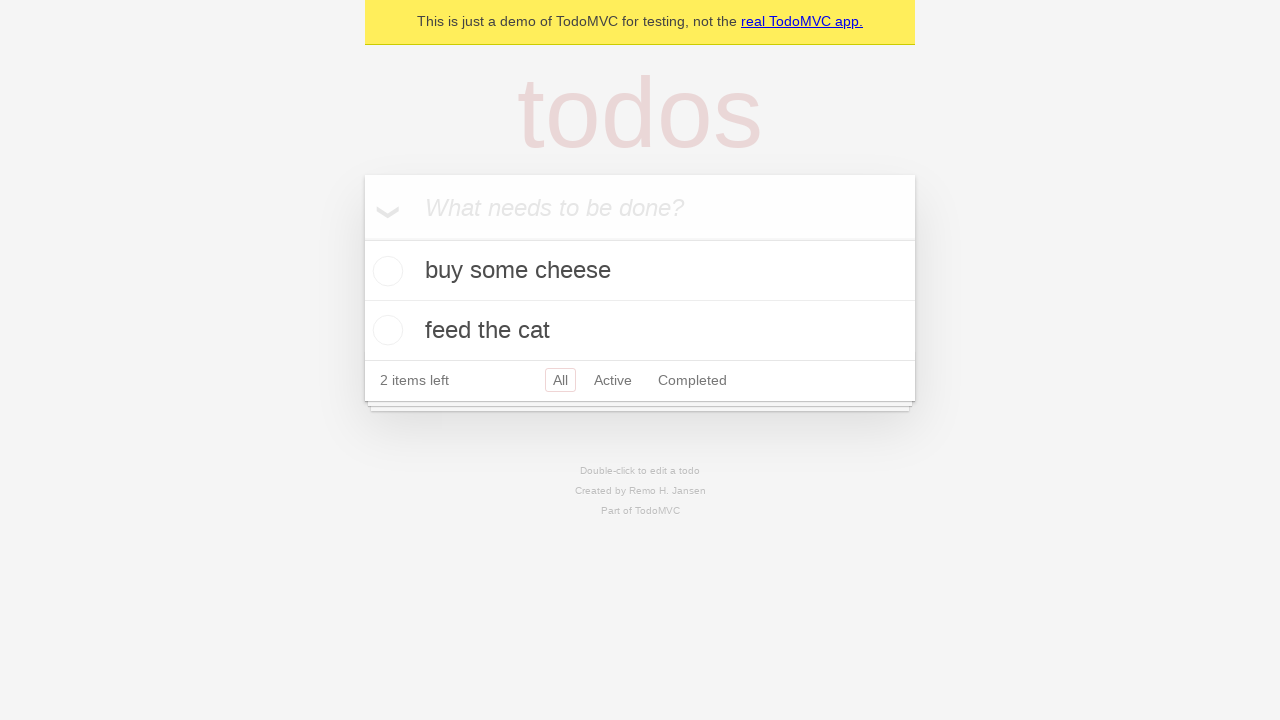

Filled todo input with 'book a doctors appointment' on internal:attr=[placeholder="What needs to be done?"i]
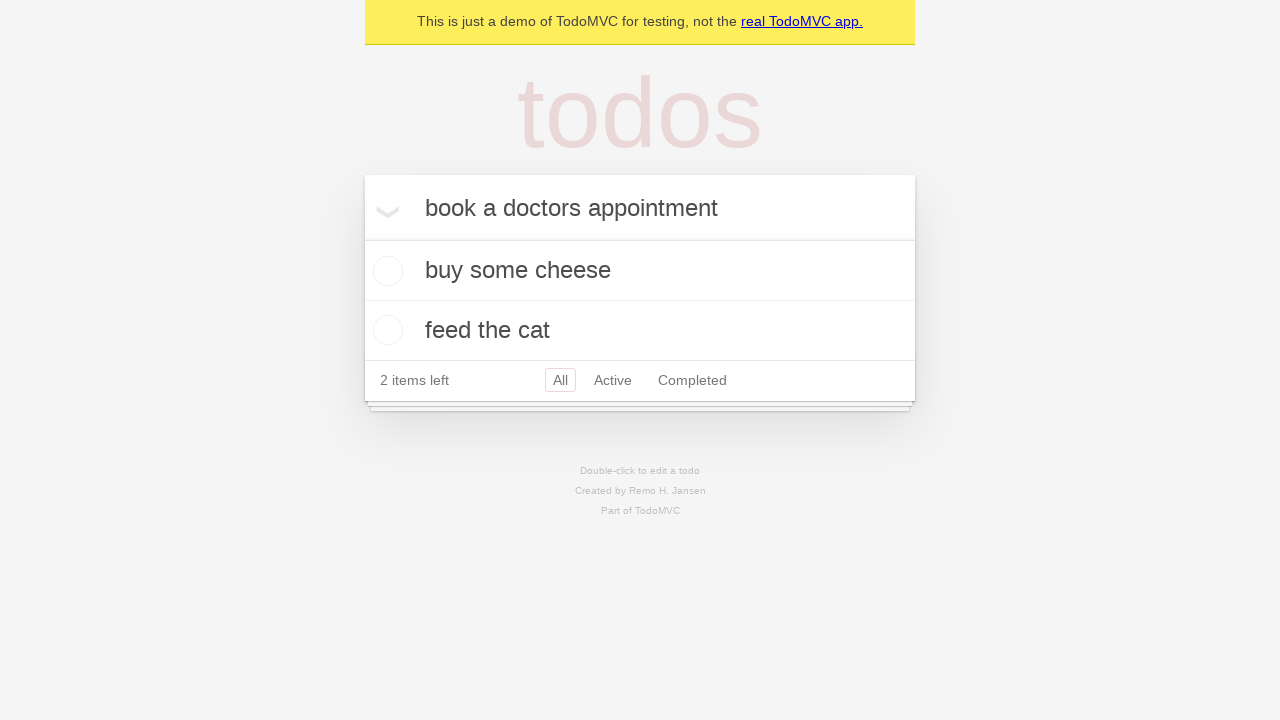

Pressed Enter to create todo 'book a doctors appointment' on internal:attr=[placeholder="What needs to be done?"i]
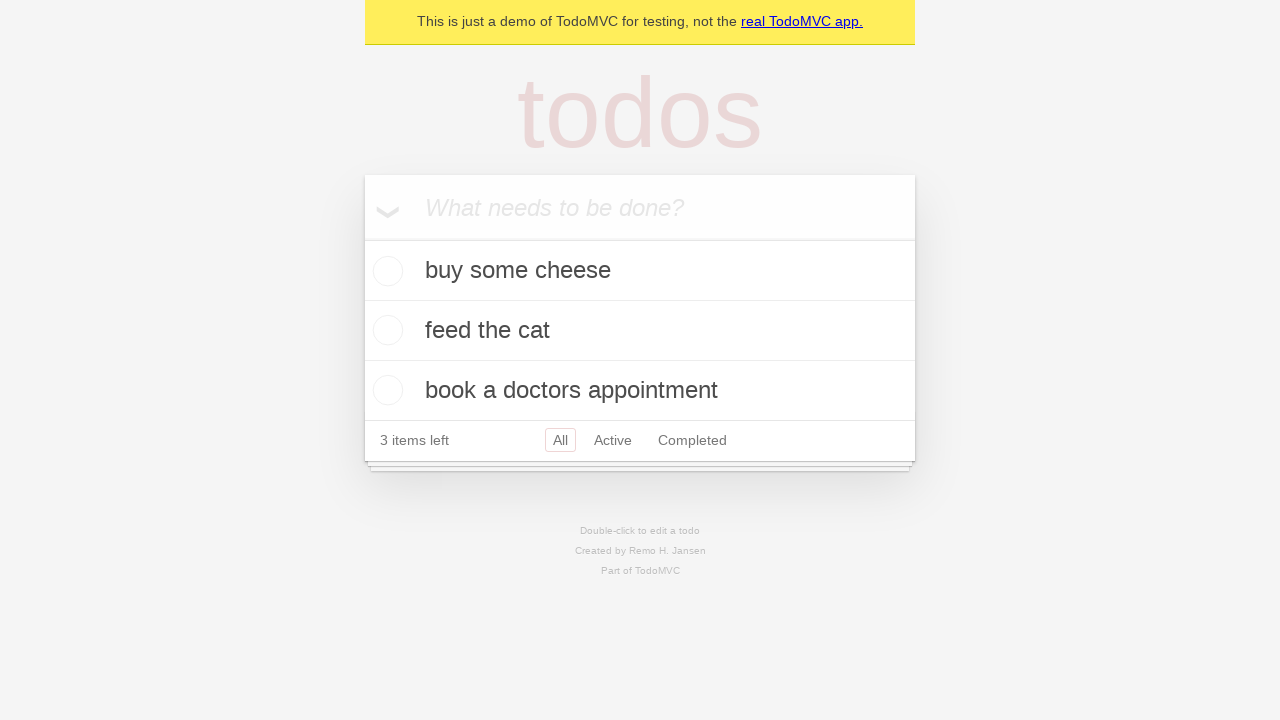

Waited for 3 todos to load
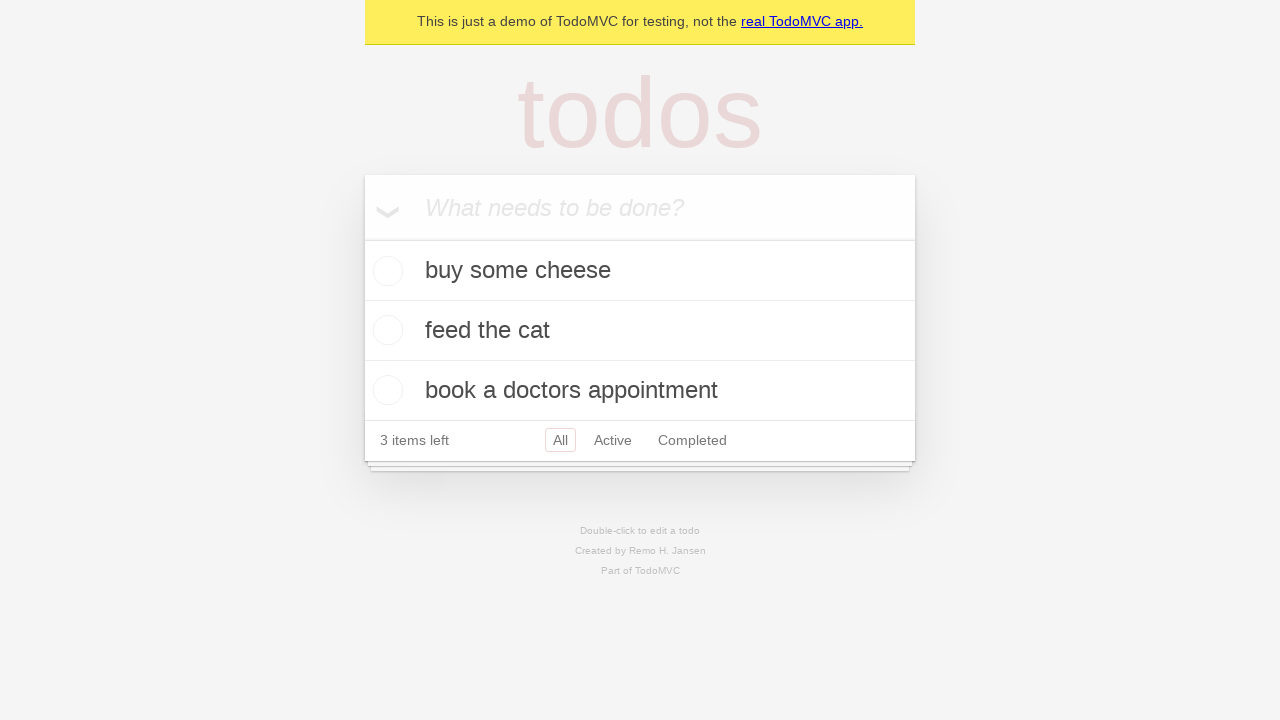

Clicked Active filter link at (613, 440) on internal:role=link[name="Active"i]
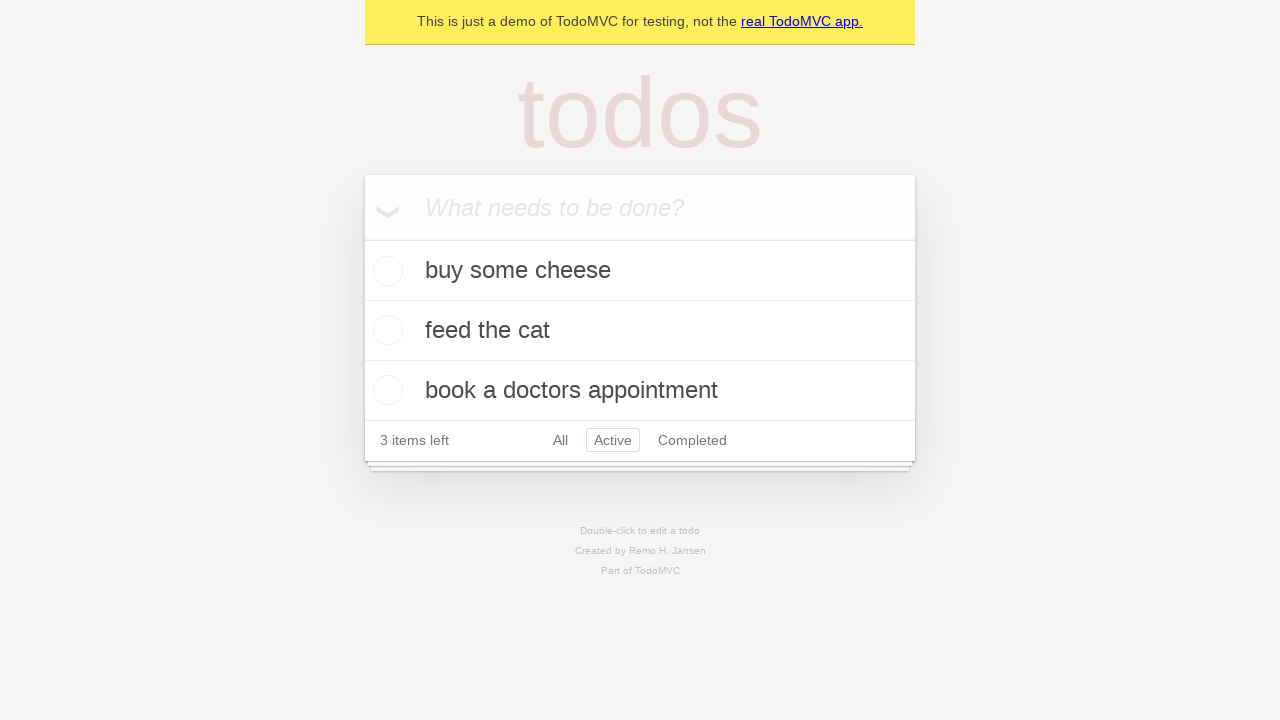

Clicked Completed filter link to verify it gets highlighted at (692, 440) on internal:role=link[name="Completed"i]
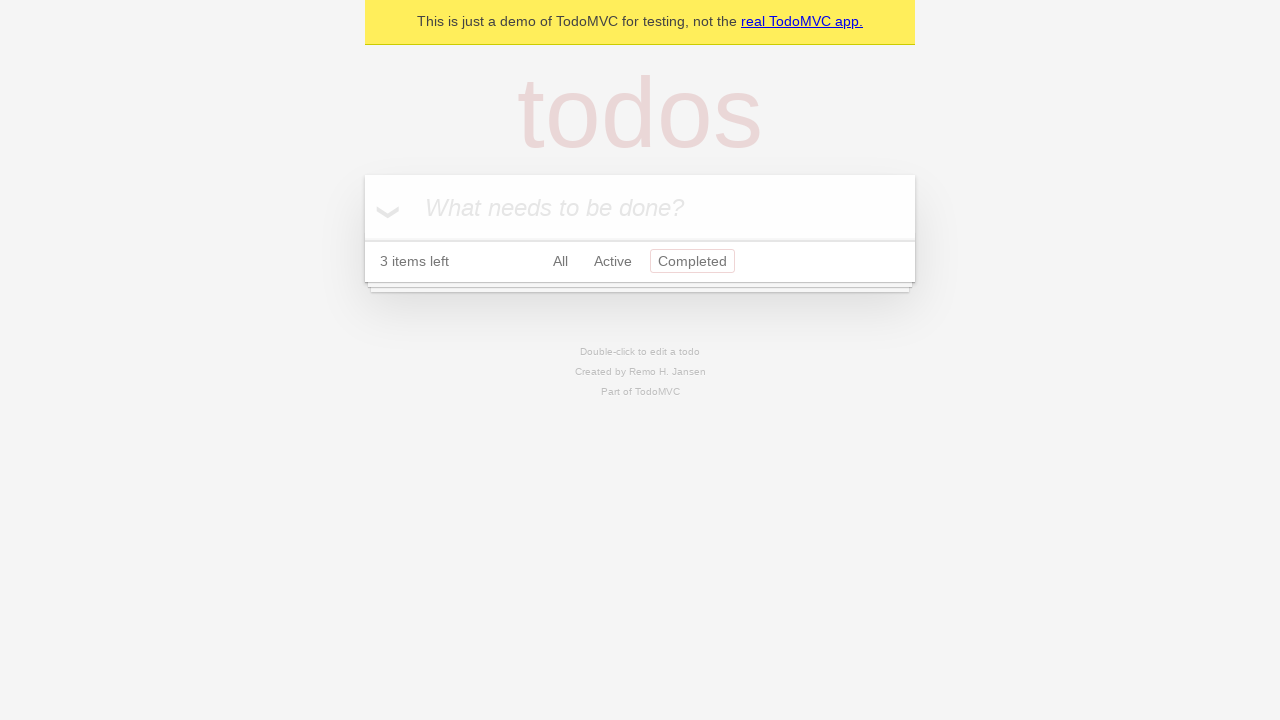

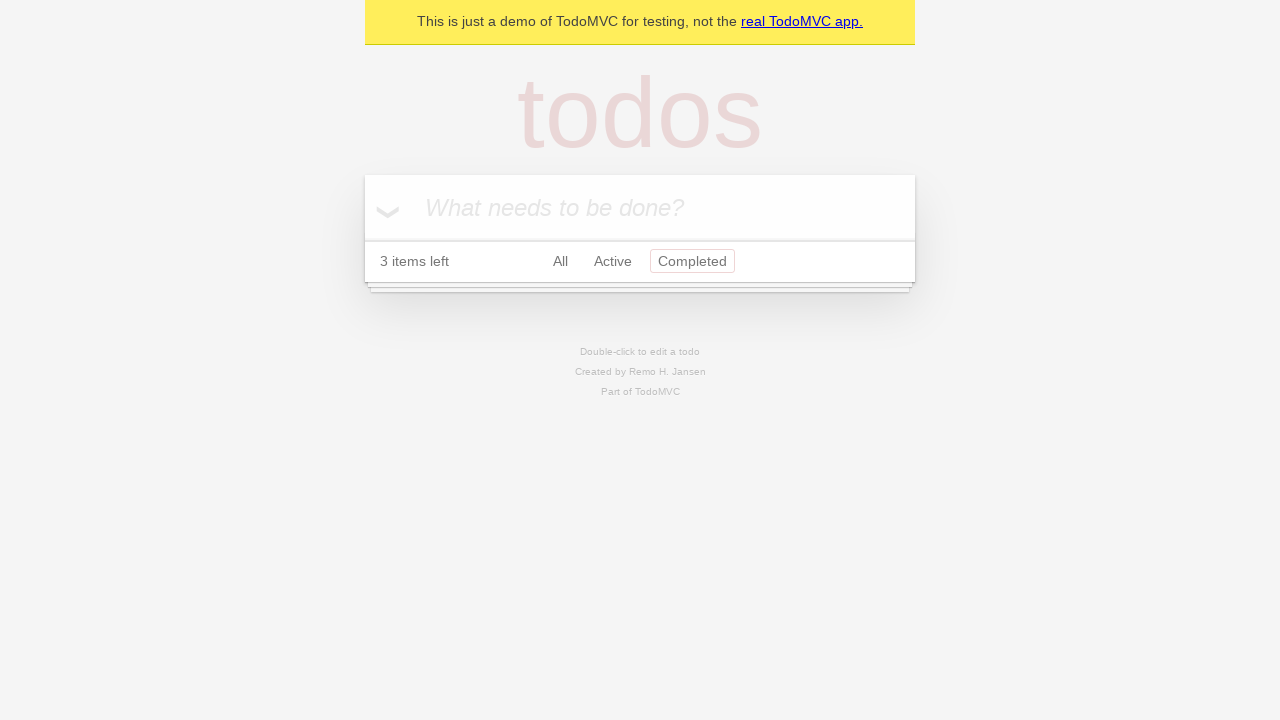